Tests that the browser back button works correctly with routing filters

Starting URL: https://demo.playwright.dev/todomvc

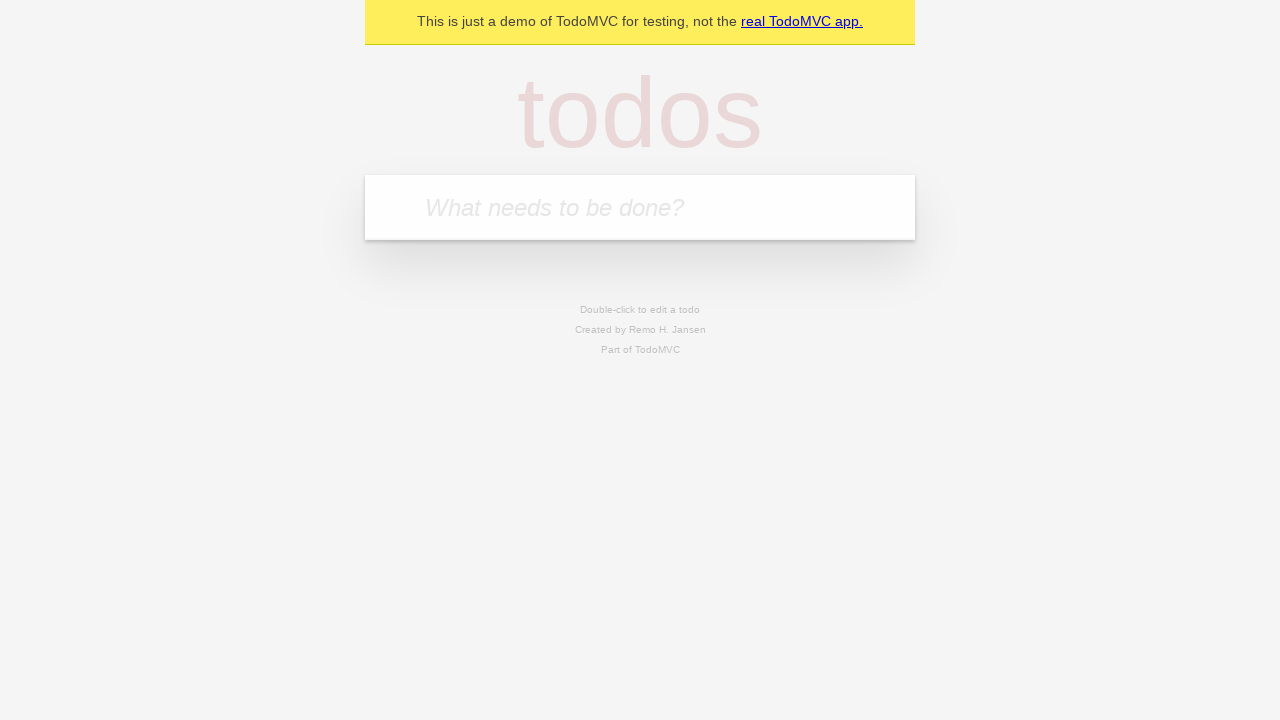

Filled new todo input with 'buy some cheese' on .new-todo
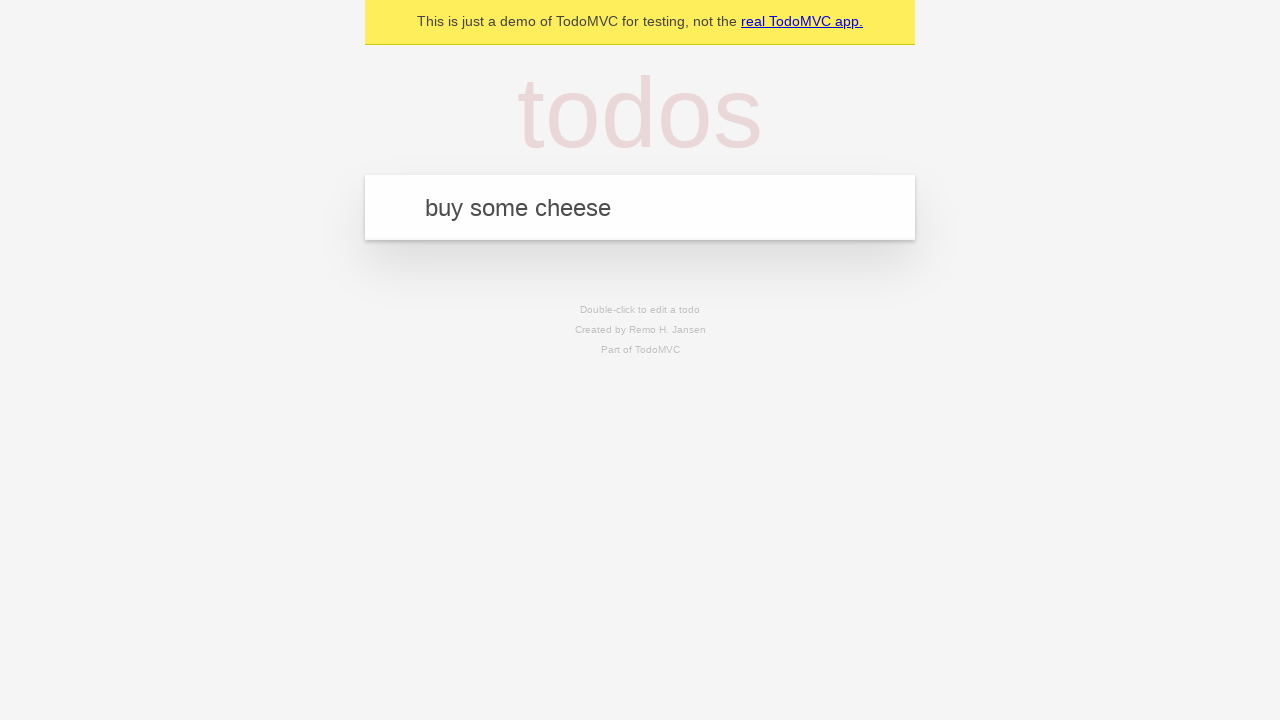

Pressed Enter to create first todo on .new-todo
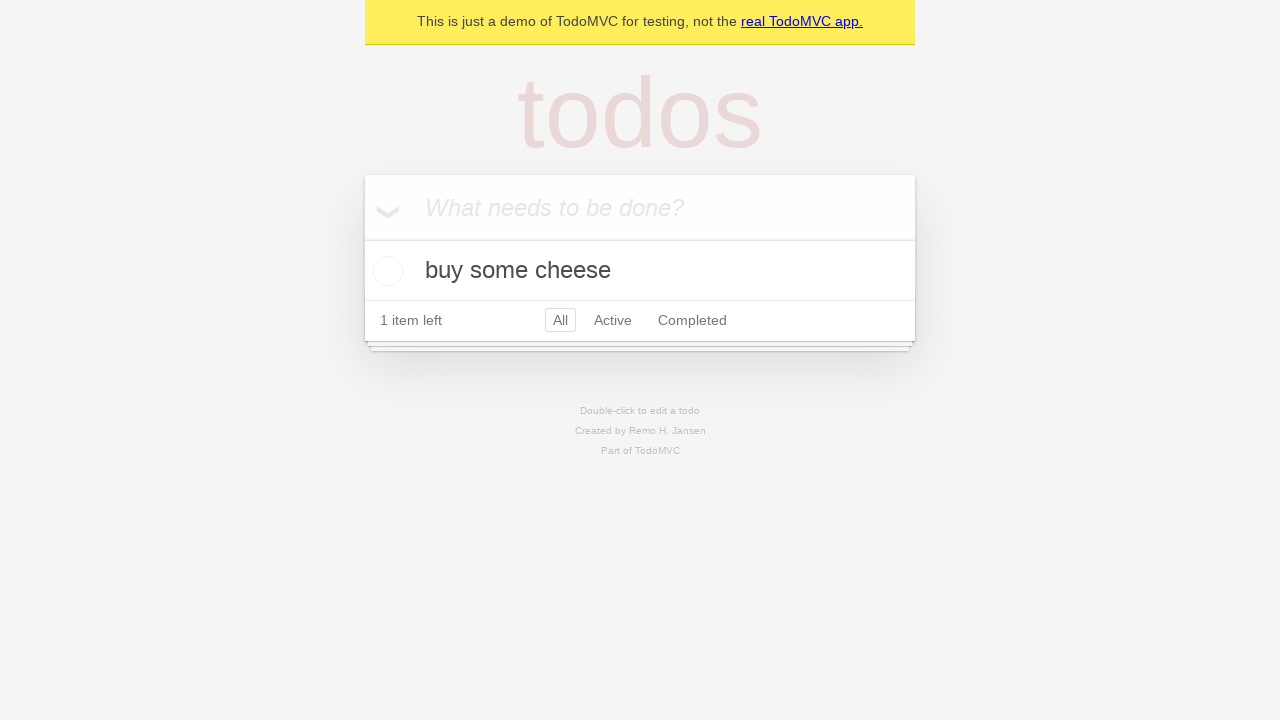

Filled new todo input with 'feed the cat' on .new-todo
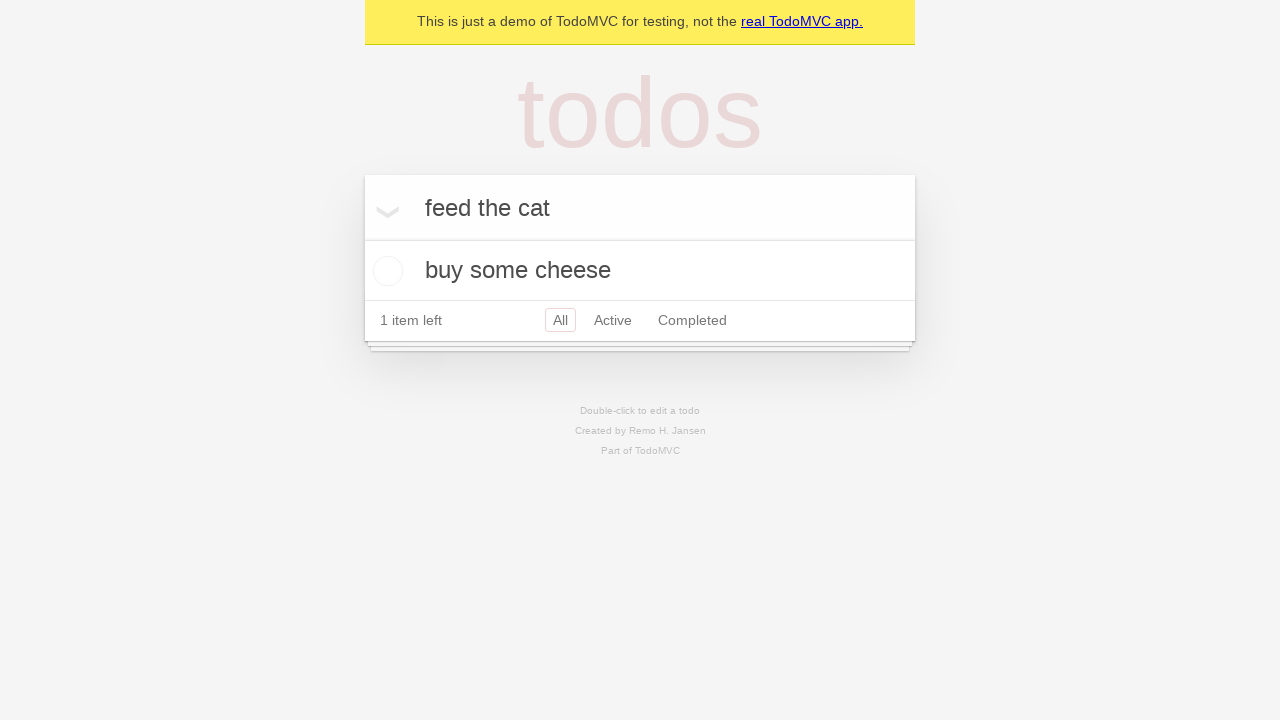

Pressed Enter to create second todo on .new-todo
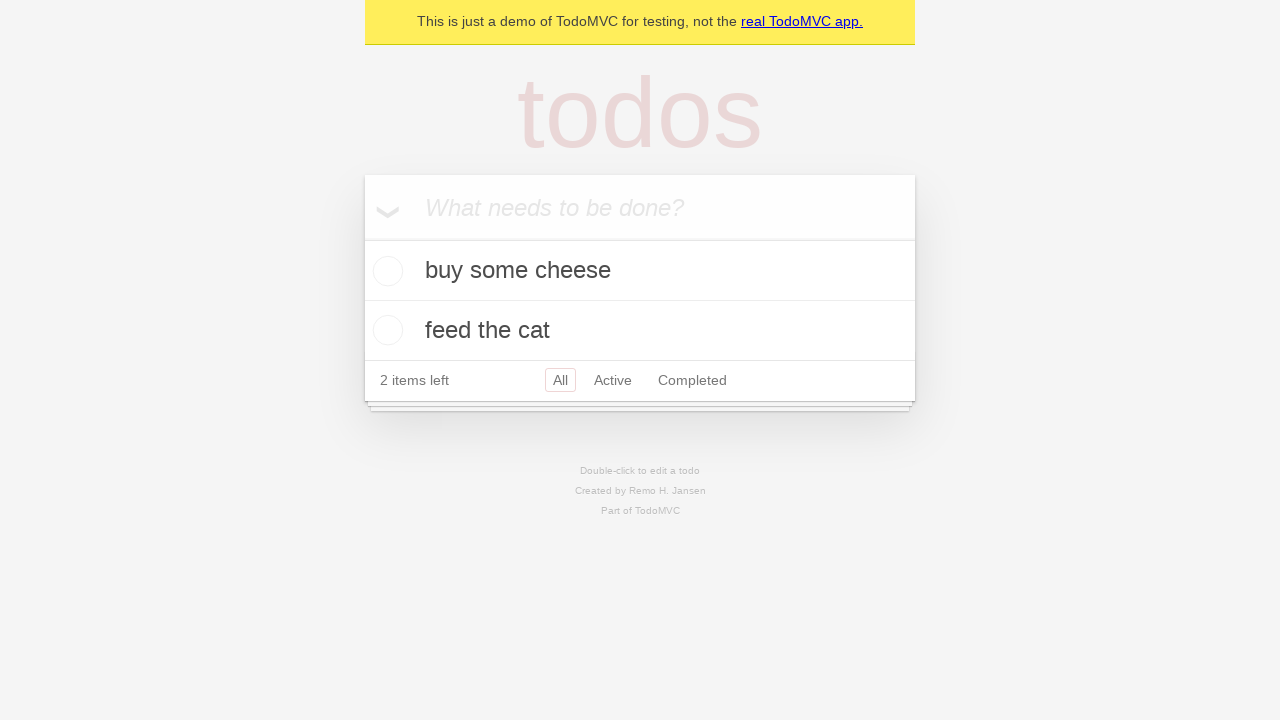

Filled new todo input with 'book a doctors appointment' on .new-todo
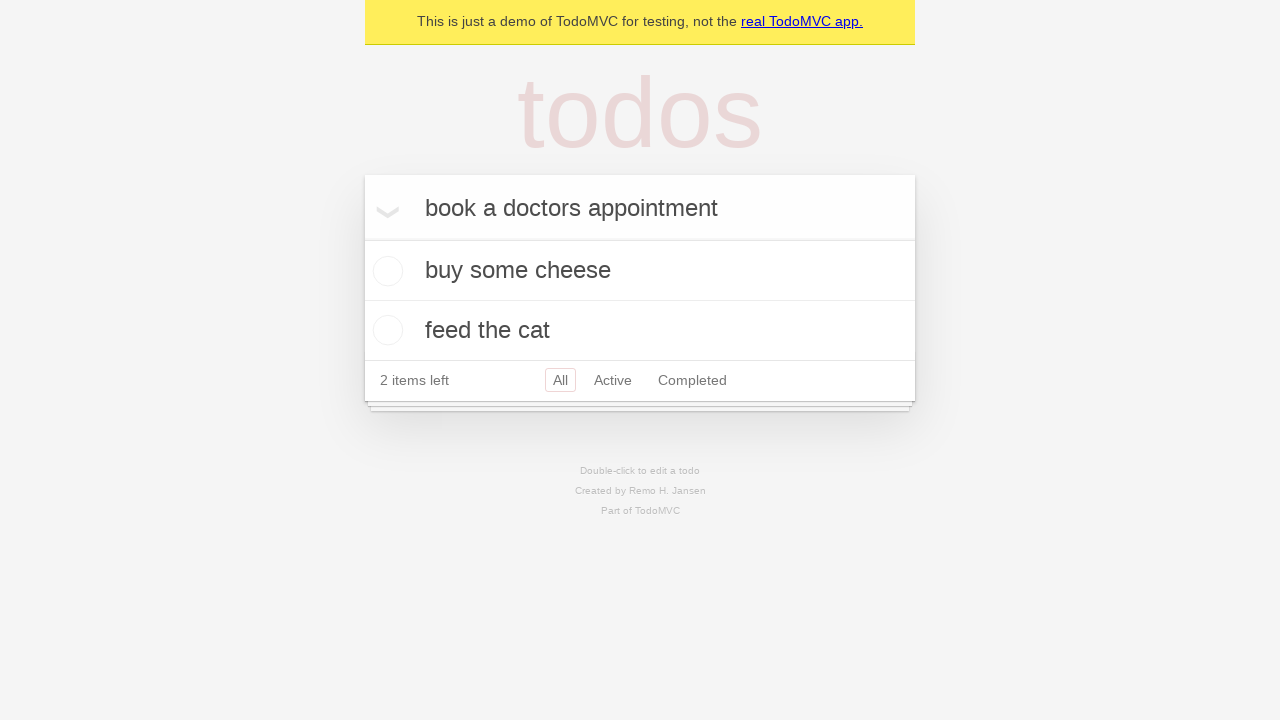

Pressed Enter to create third todo on .new-todo
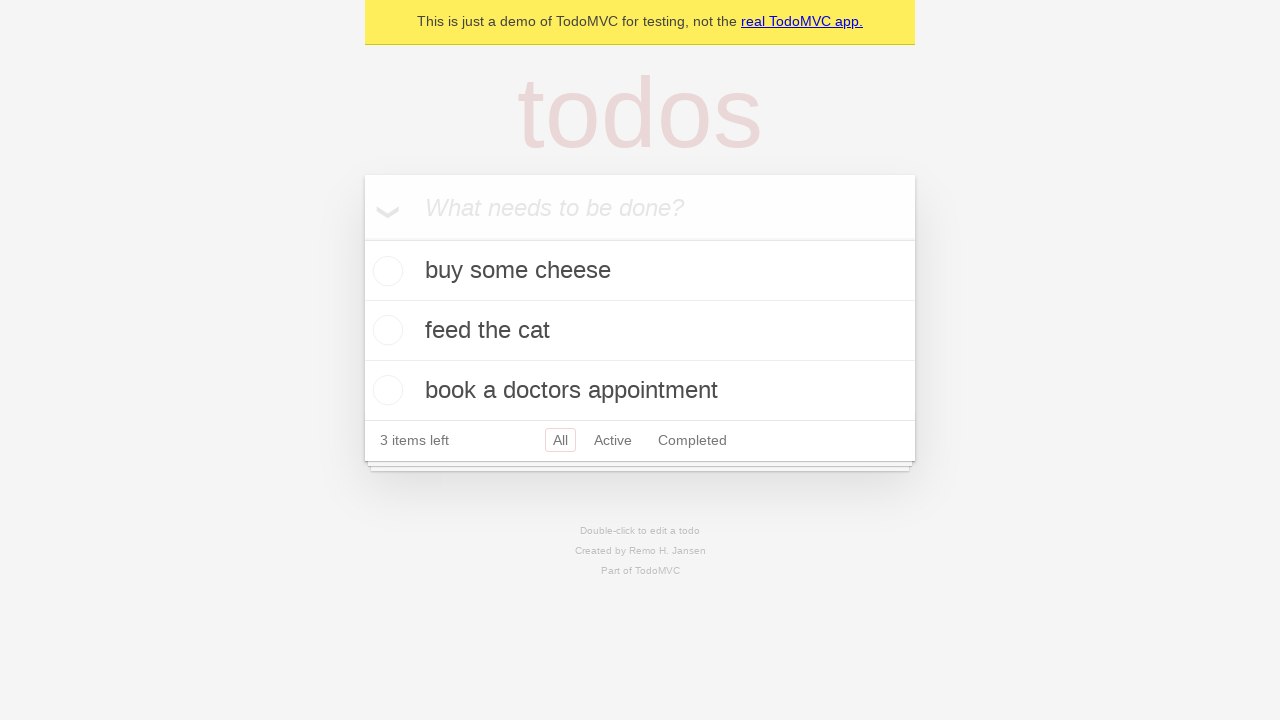

Checked second todo item as completed at (385, 330) on .todo-list li .toggle >> nth=1
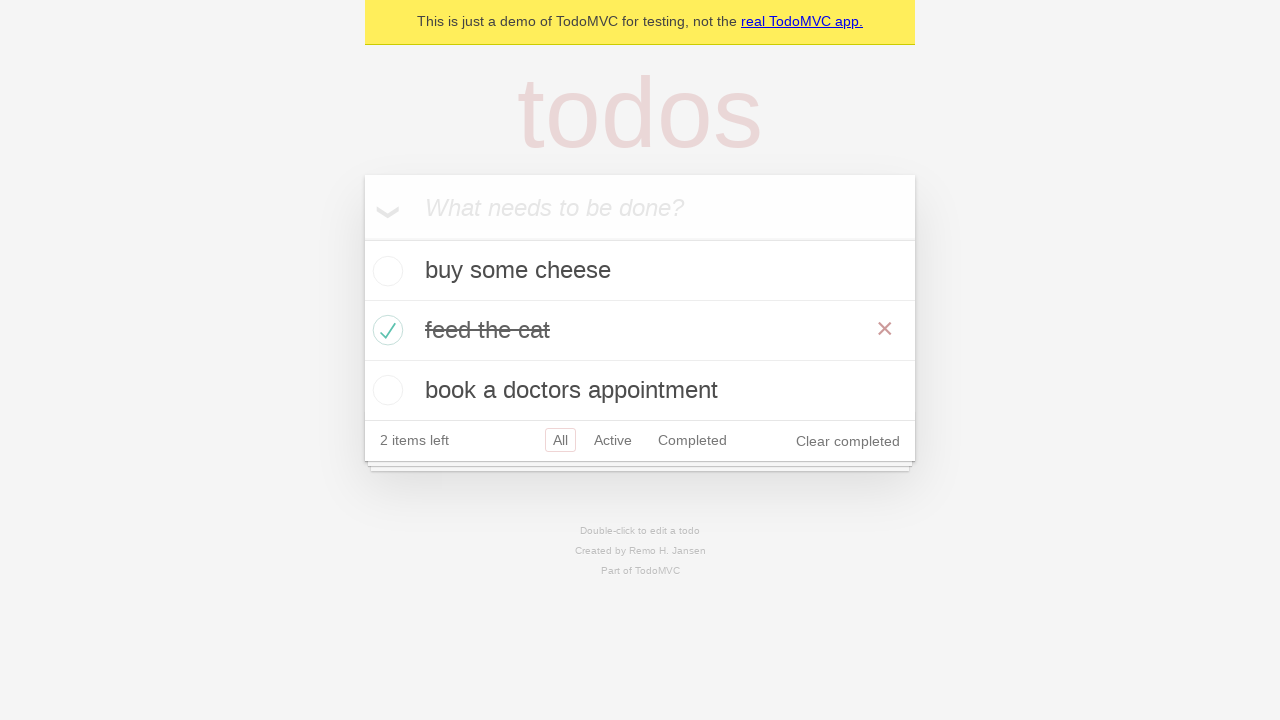

Clicked All filter to show all todos at (560, 440) on .filters >> text=All
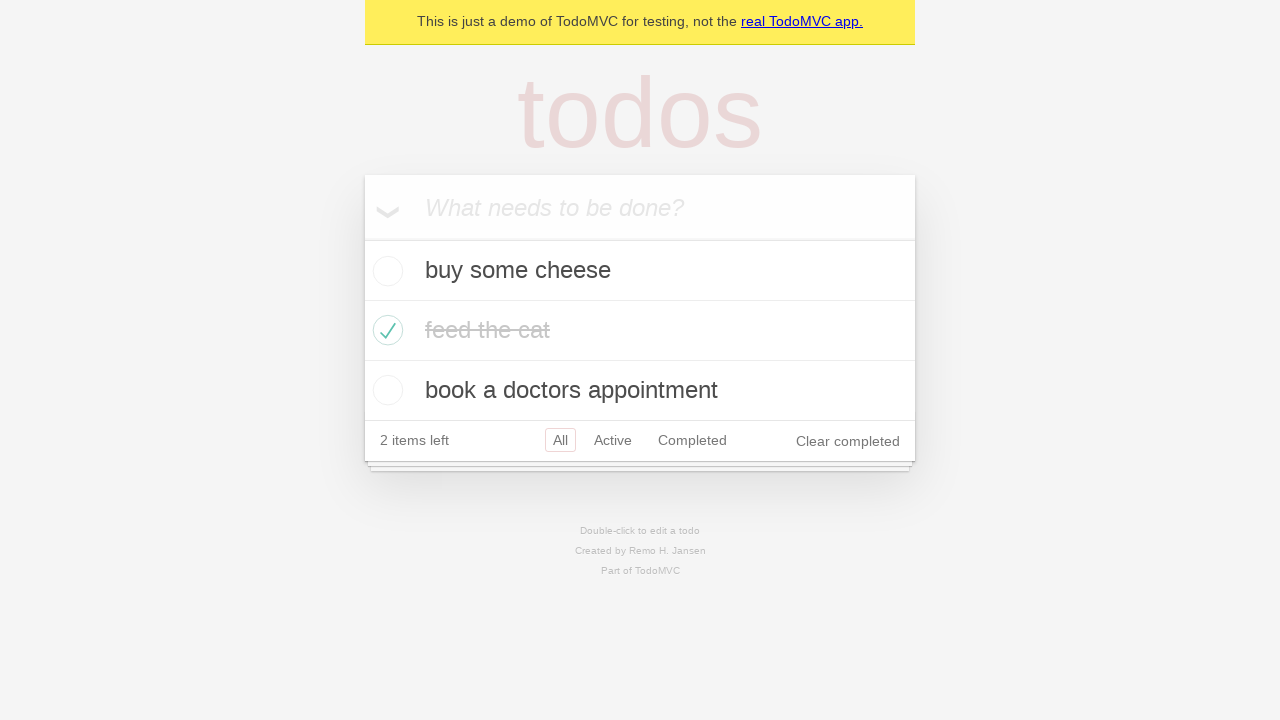

Clicked Active filter to show active todos at (613, 440) on .filters >> text=Active
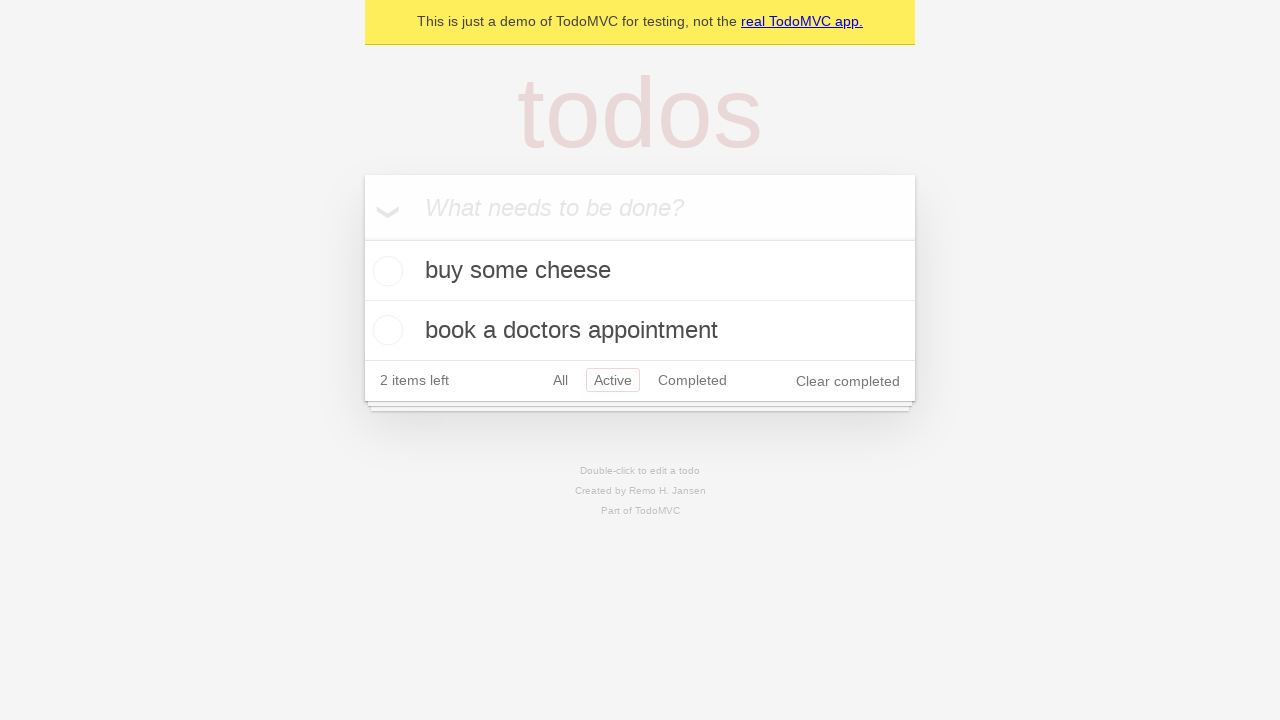

Clicked Completed filter to show completed todos at (692, 380) on .filters >> text=Completed
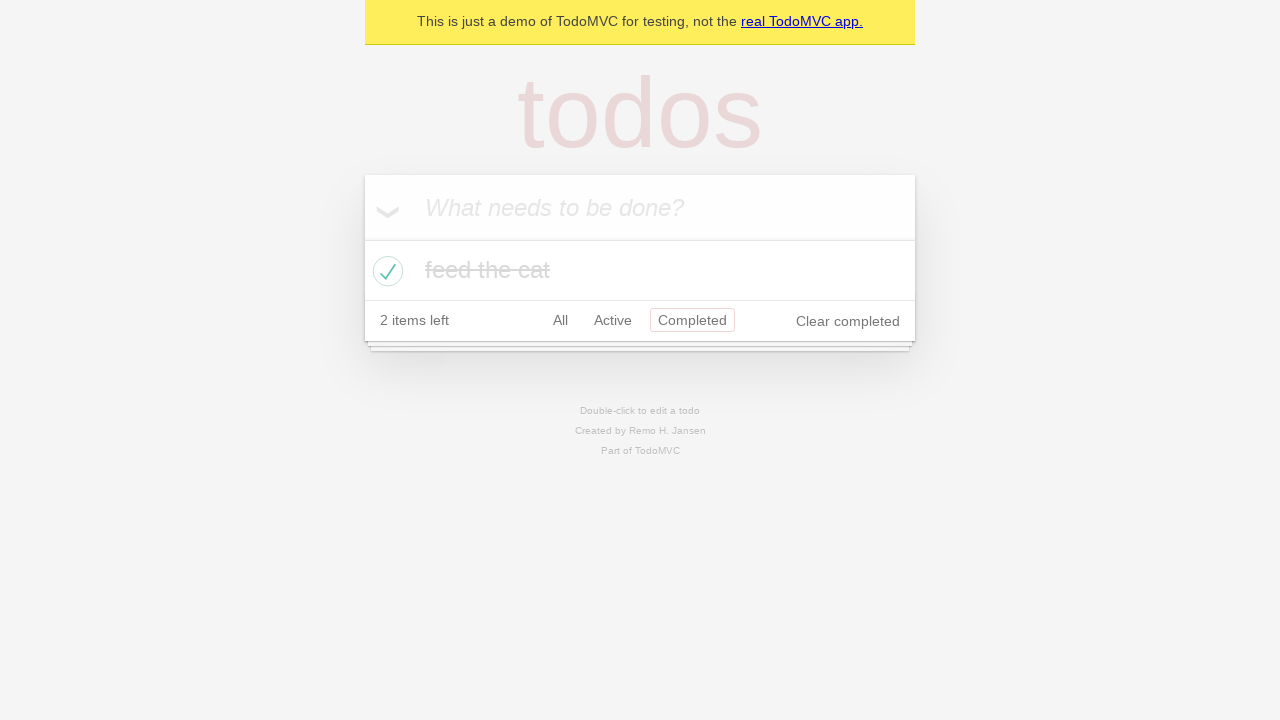

Navigated back once using browser back button
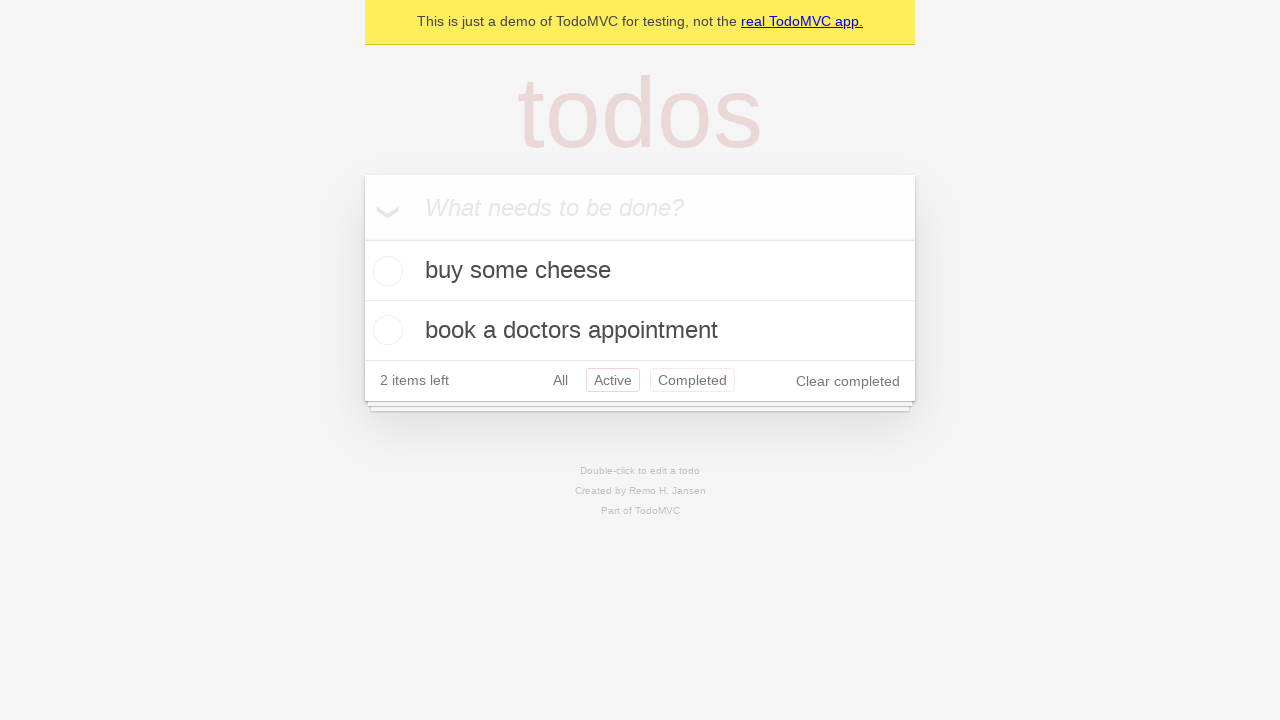

Navigated back a second time using browser back button
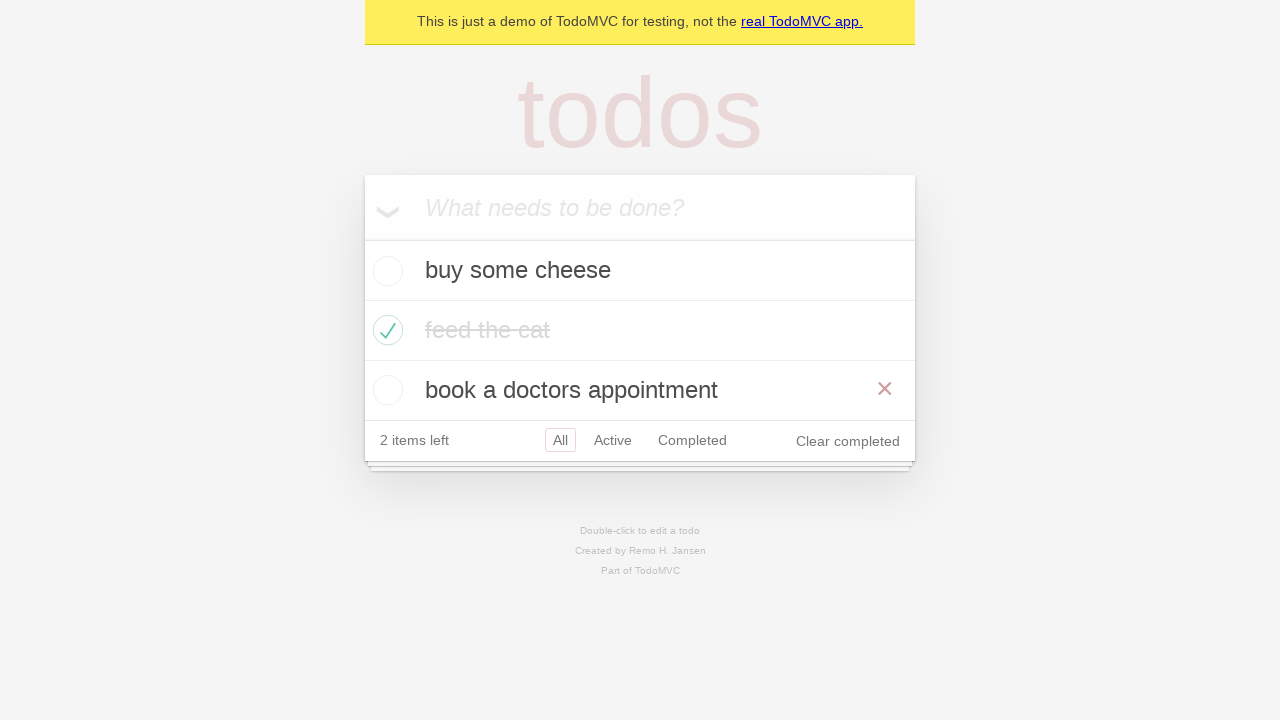

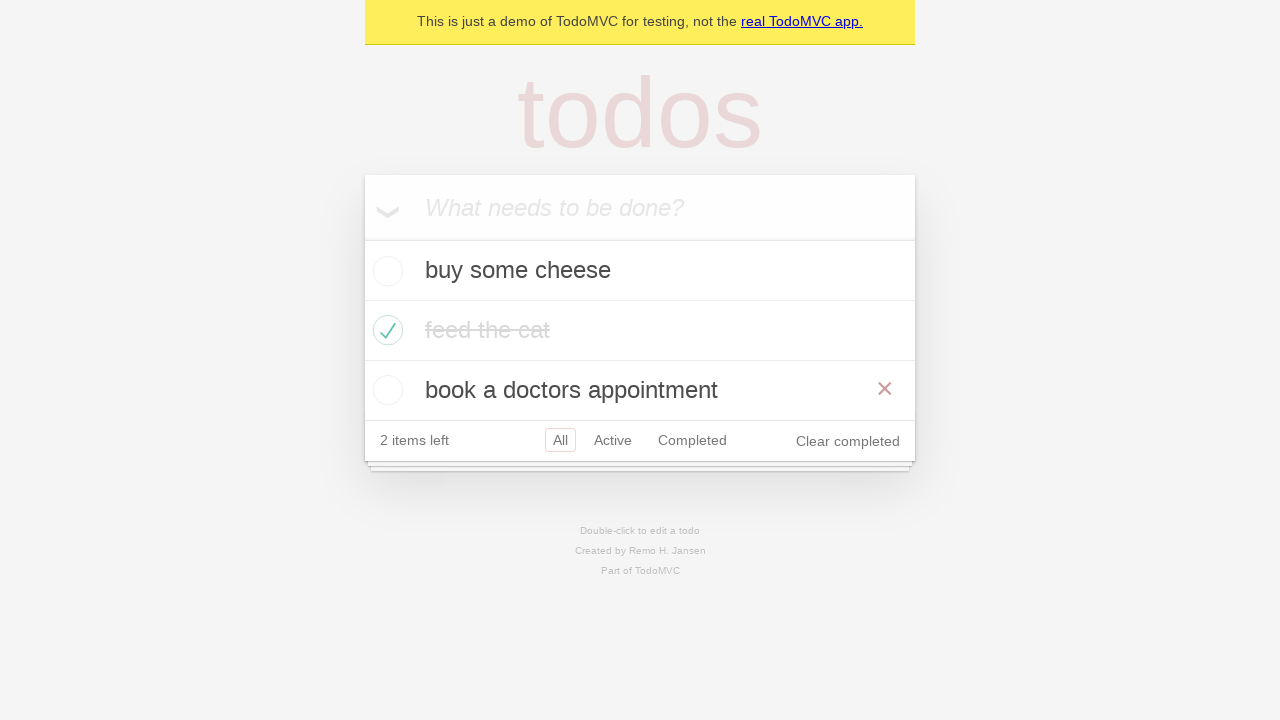